Tests dismissing a JavaScript confirm popup by clicking a button that triggers a confirm dialog and canceling it

Starting URL: https://the-internet.herokuapp.com/javascript_alerts

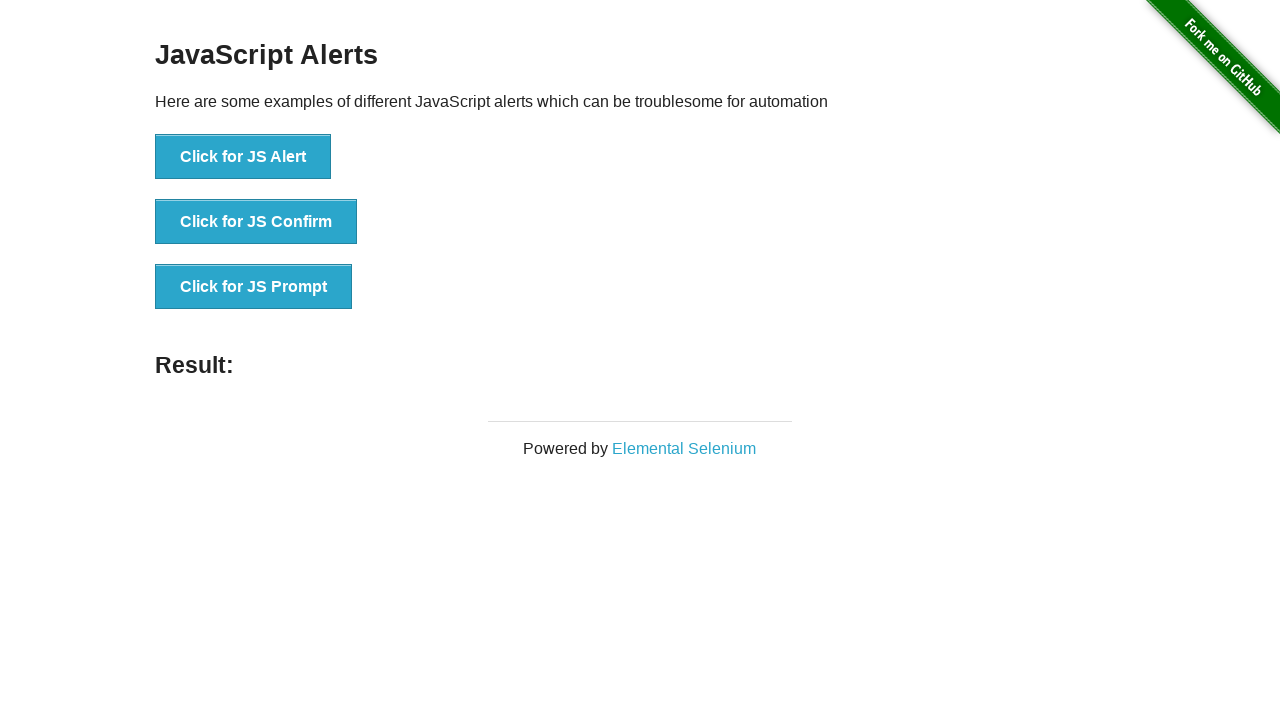

Set up dialog handler to dismiss confirm popups
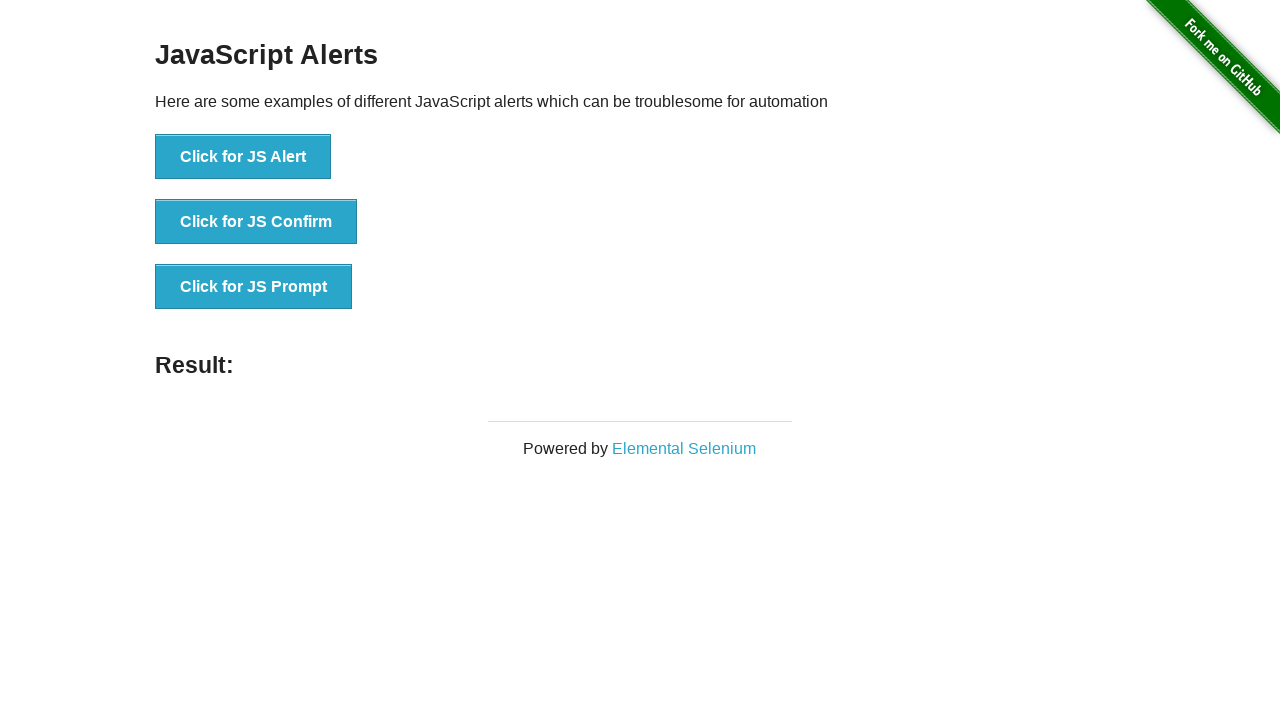

Clicked 'Click for JS Confirm' button to trigger confirm dialog at (256, 222) on xpath=//button[.='Click for JS Confirm']
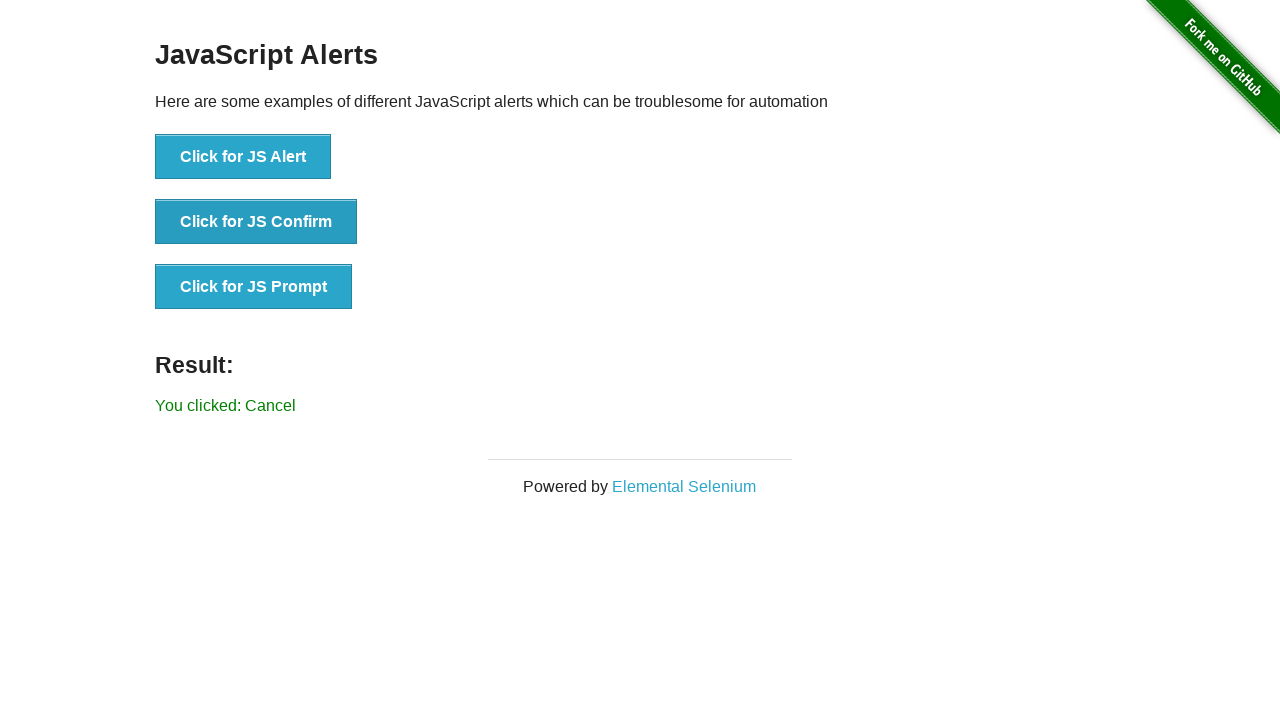

Result message element loaded
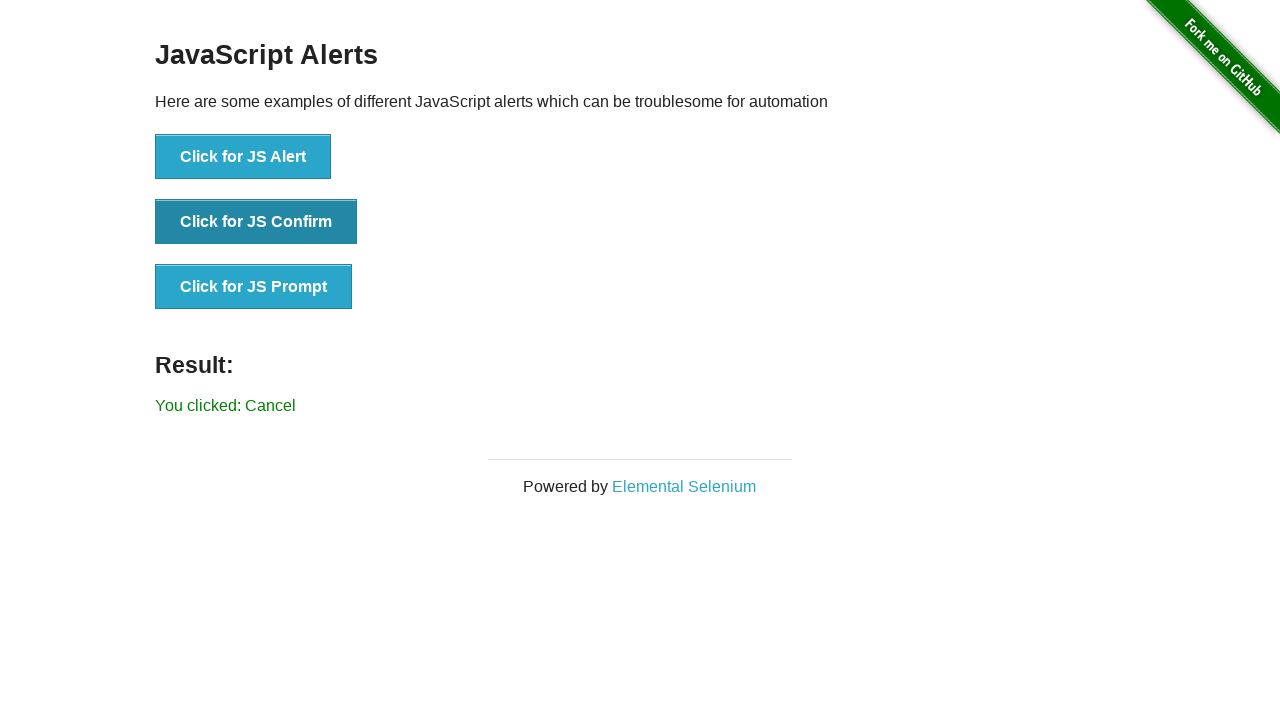

Verified that result message shows 'You clicked: Cancel'
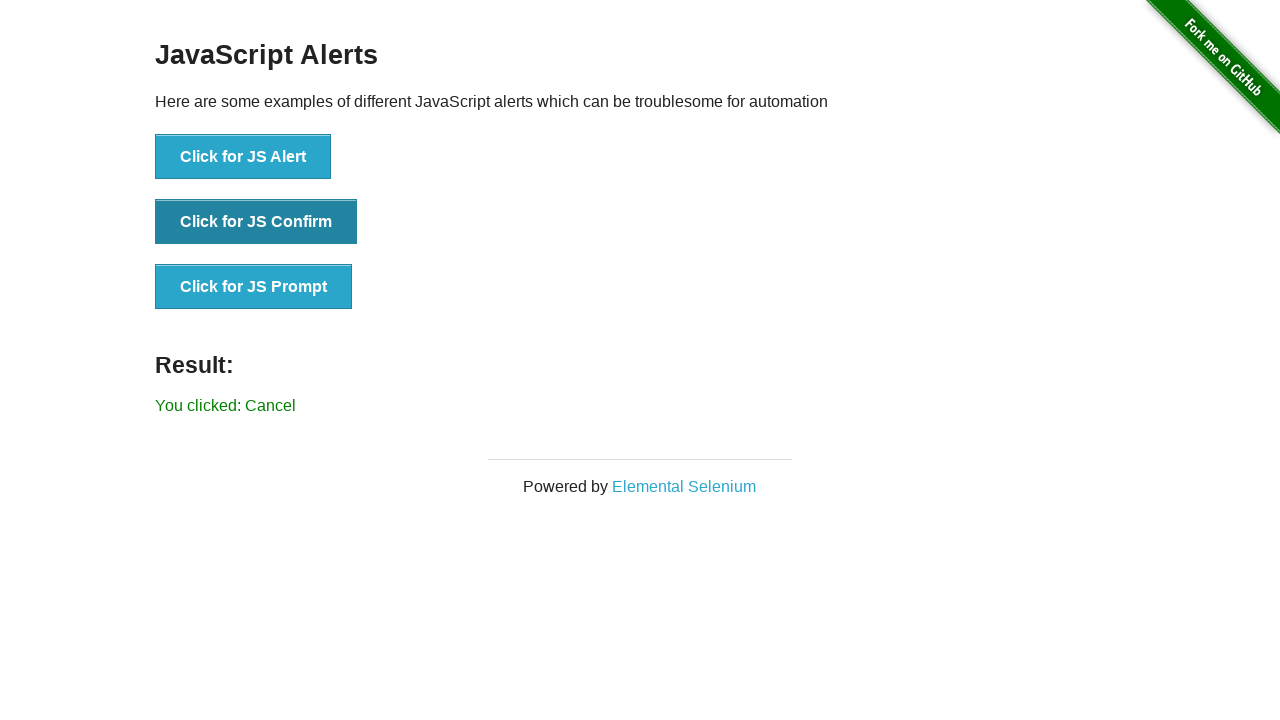

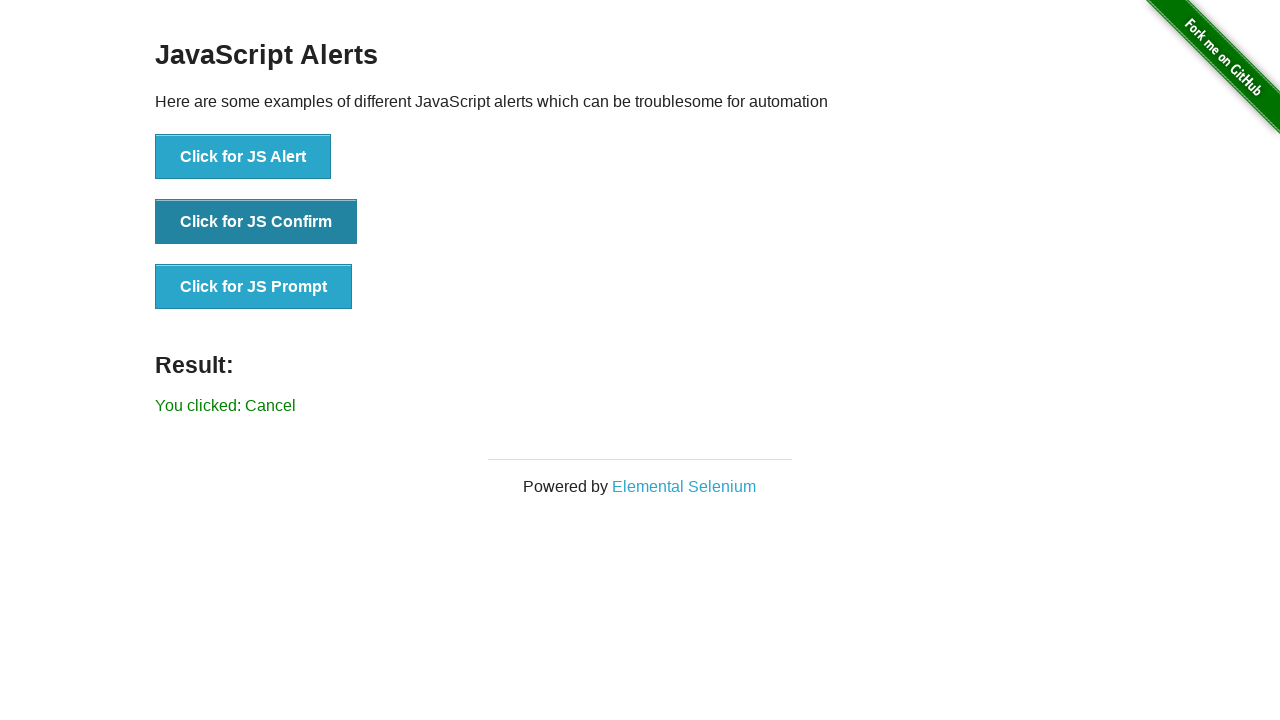